Tests Paysera currency conversion calculator by changing localization to Poland and comparing bank amounts with Paysera amounts

Starting URL: https://www.paysera.ee/v2/en-EE/fees/currency-conversion-calculator#/

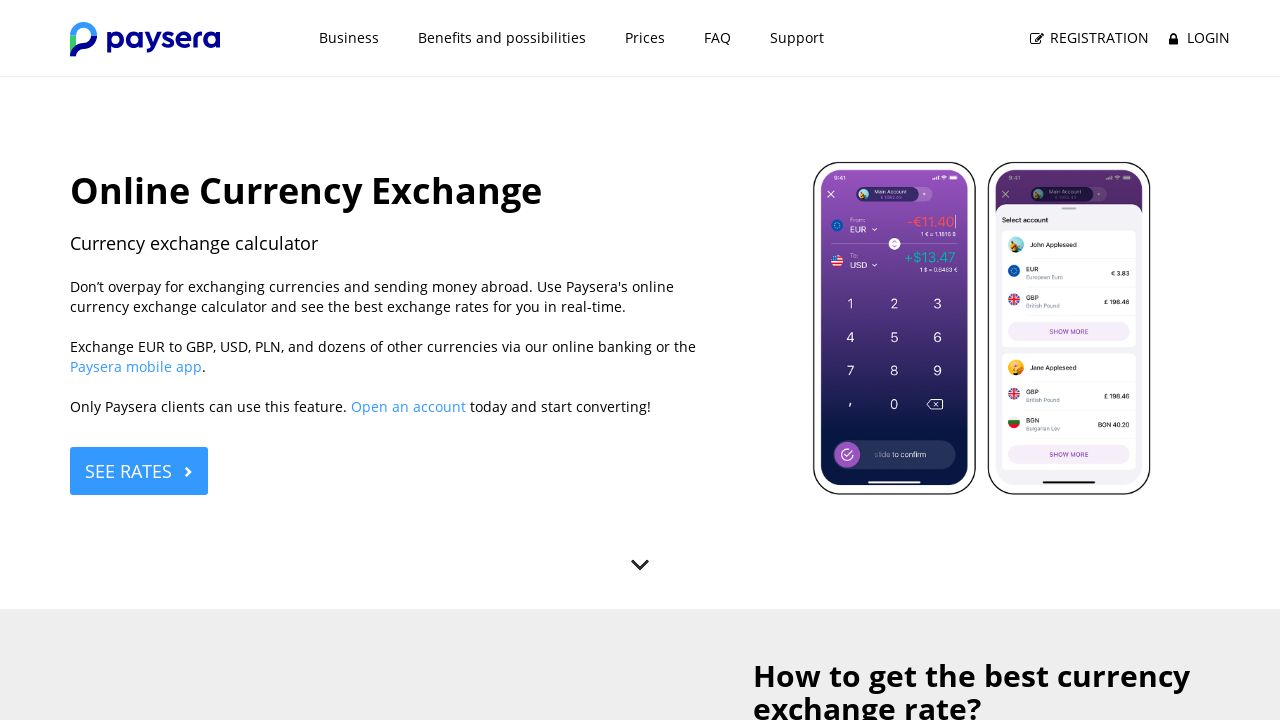

Clicked on localization dropdown to open country selection at (1186, 671) on .js-localization-popover
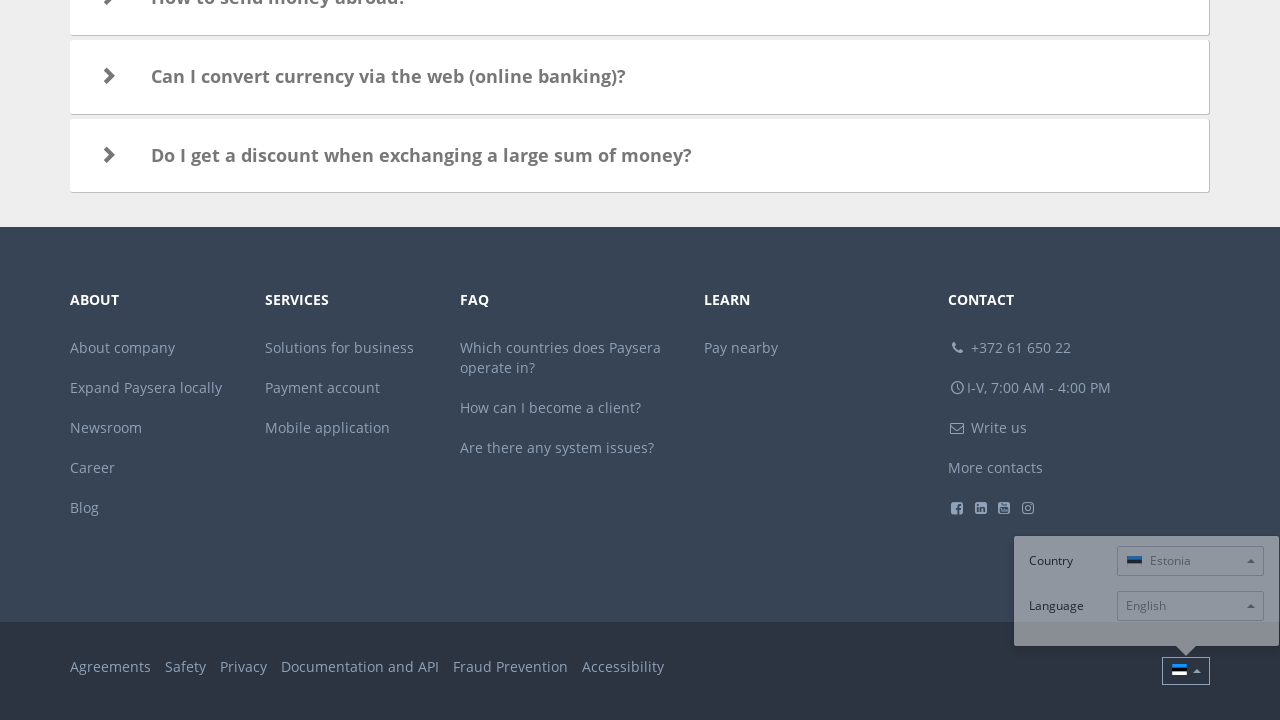

Waited 1 second for dropdown to become visible
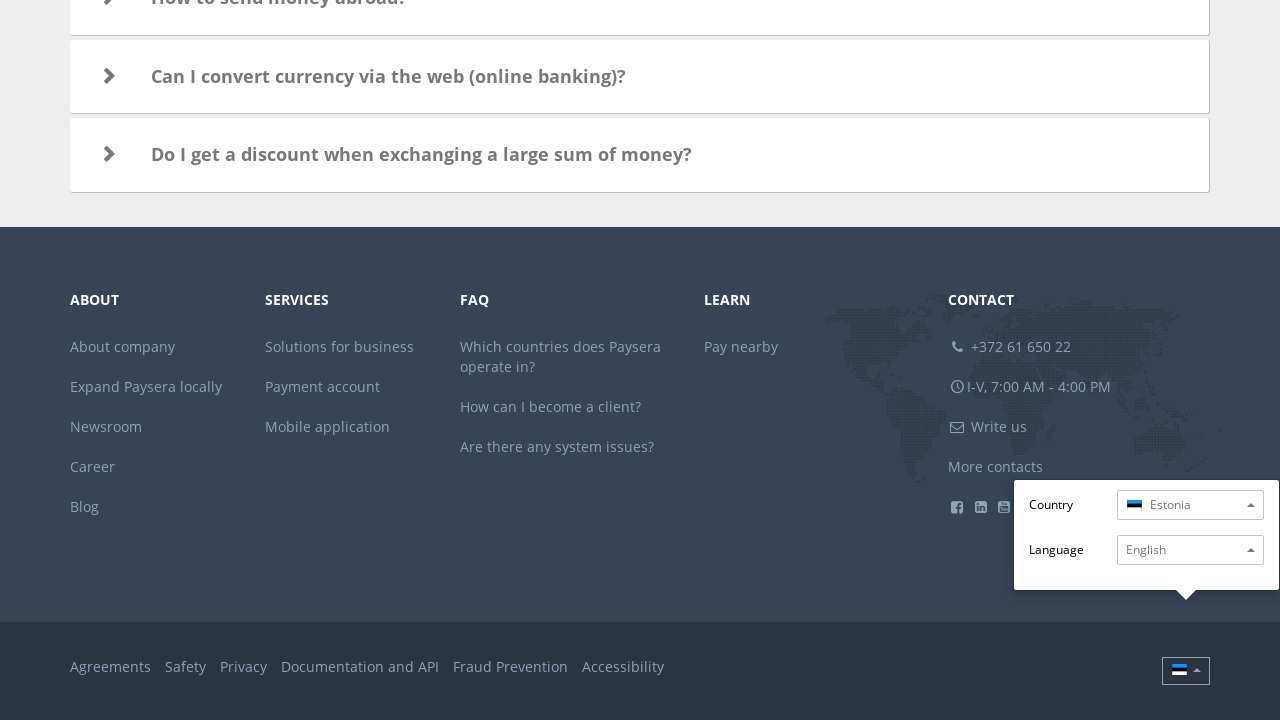

Clicked on country selector dropdown button at (1191, 505) on button[data-toggle='dropdown']
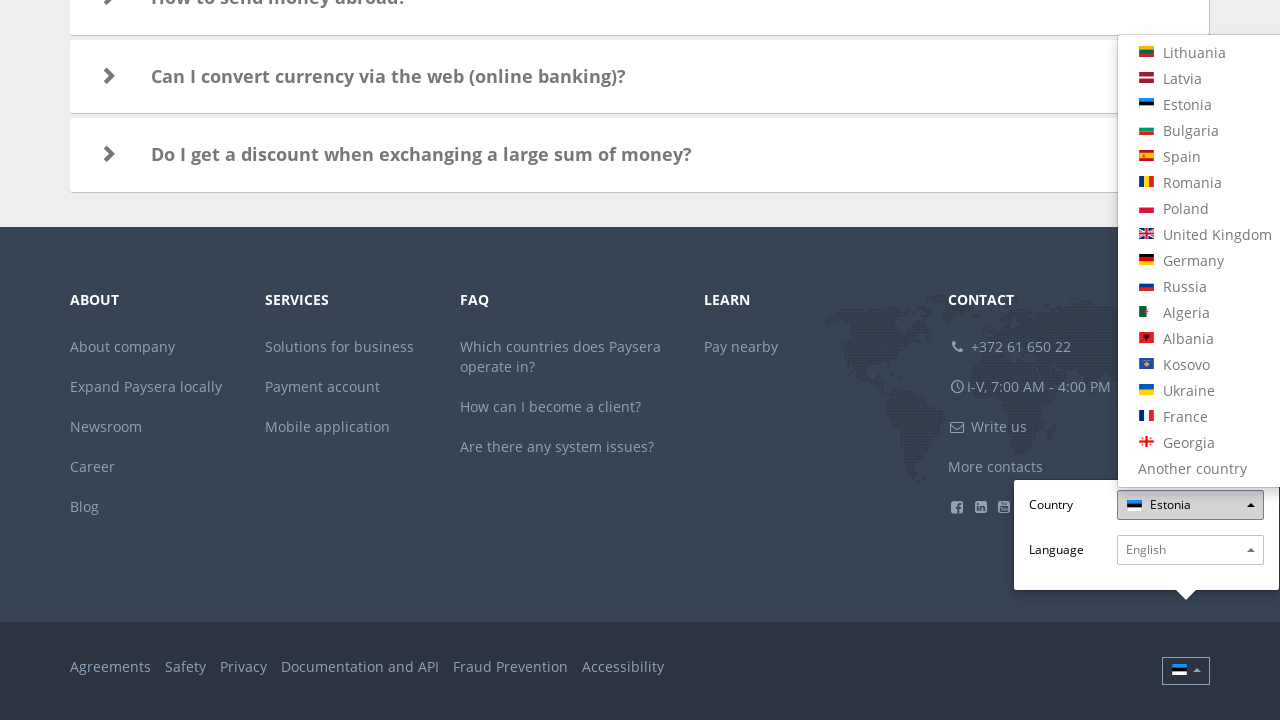

Waited 1 second for country list to load
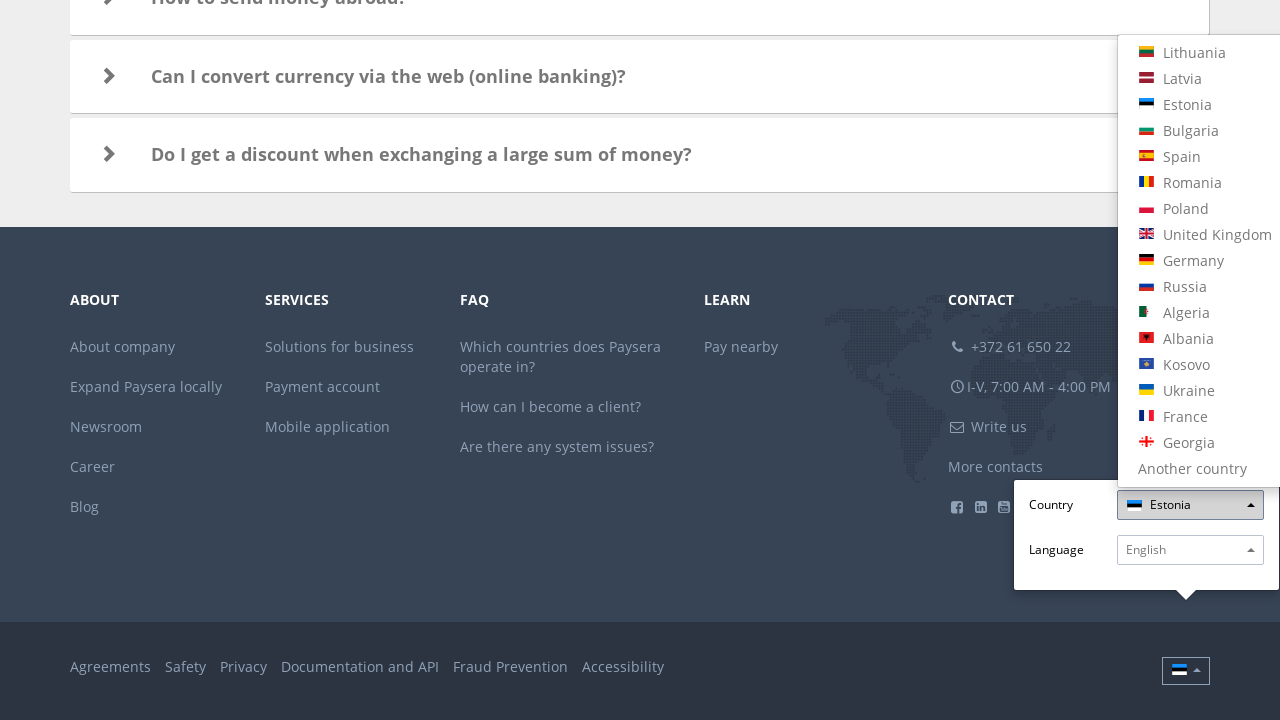

Selected Poland from country list at (1193, 209) on text=Poland
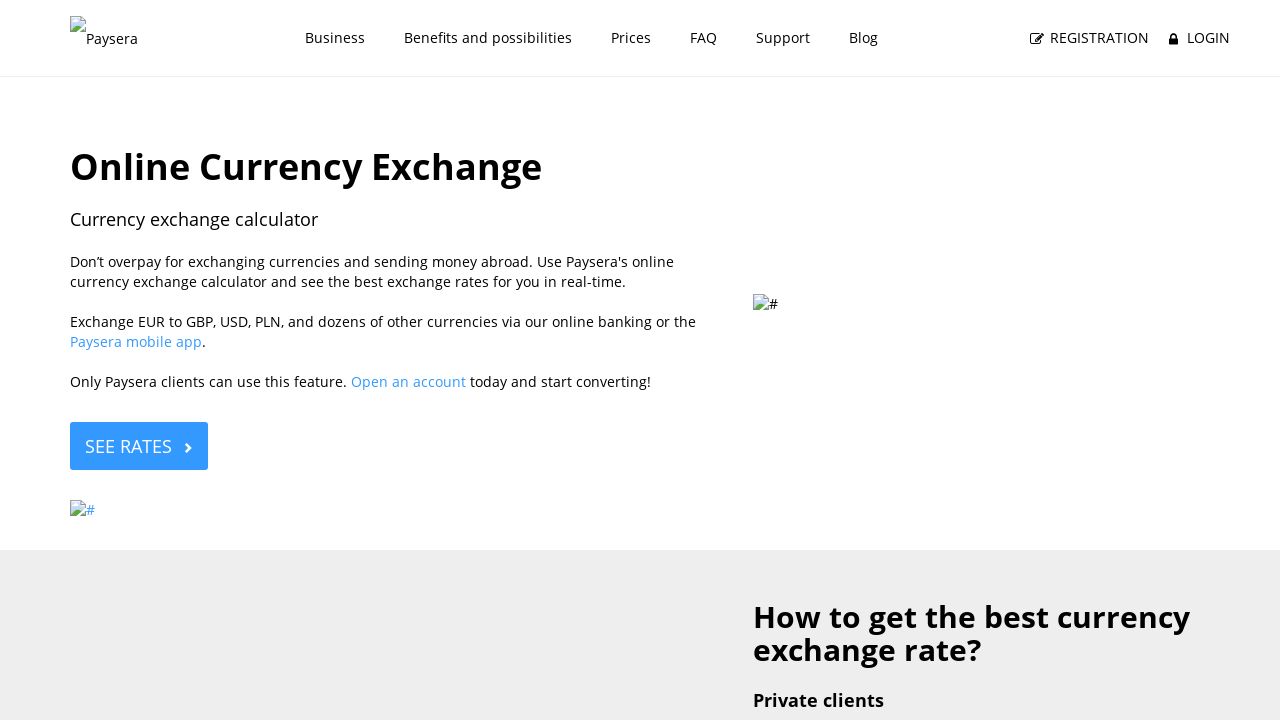

Waited 2 seconds for page to update with Poland localization
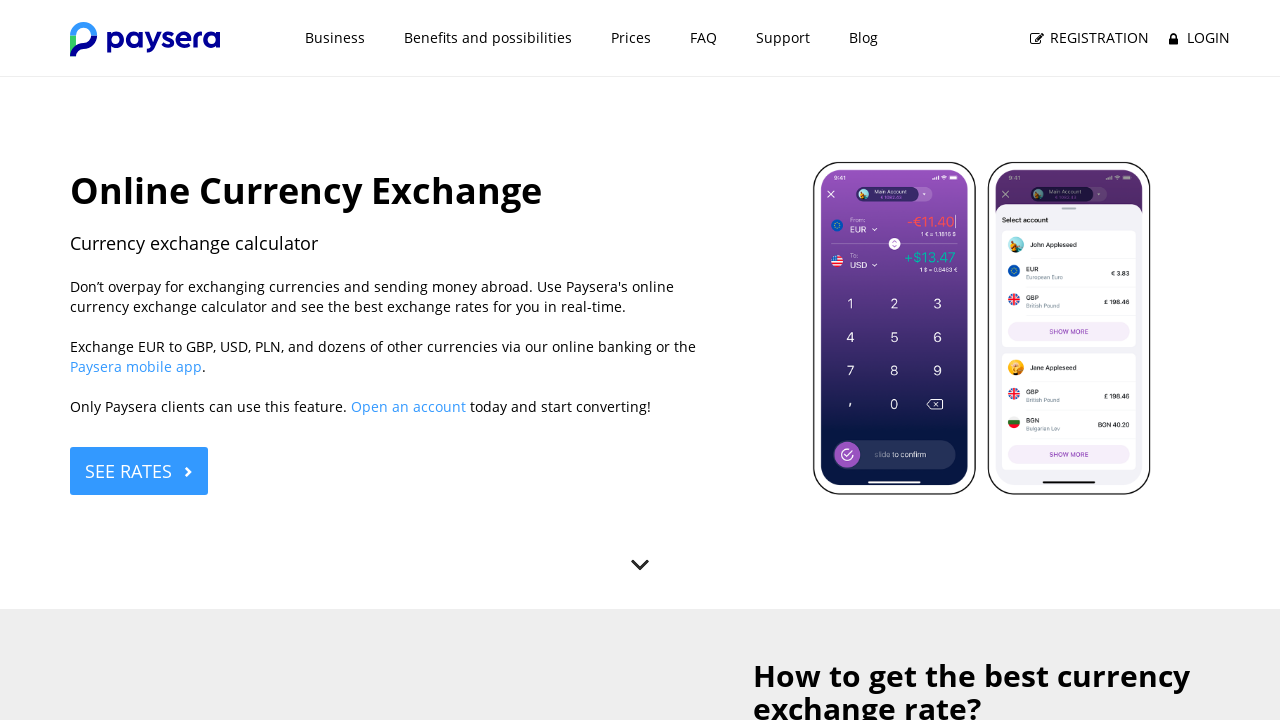

Located mBank amount element
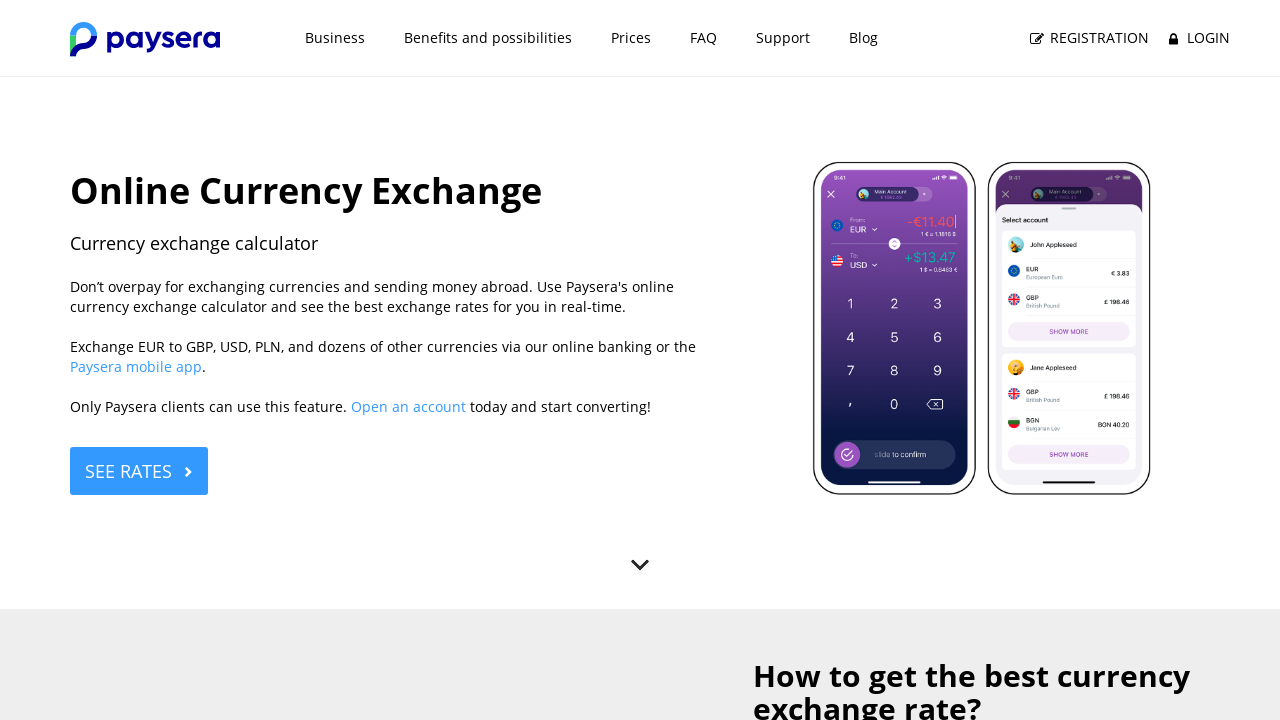

Scrolled mBank amount element into view
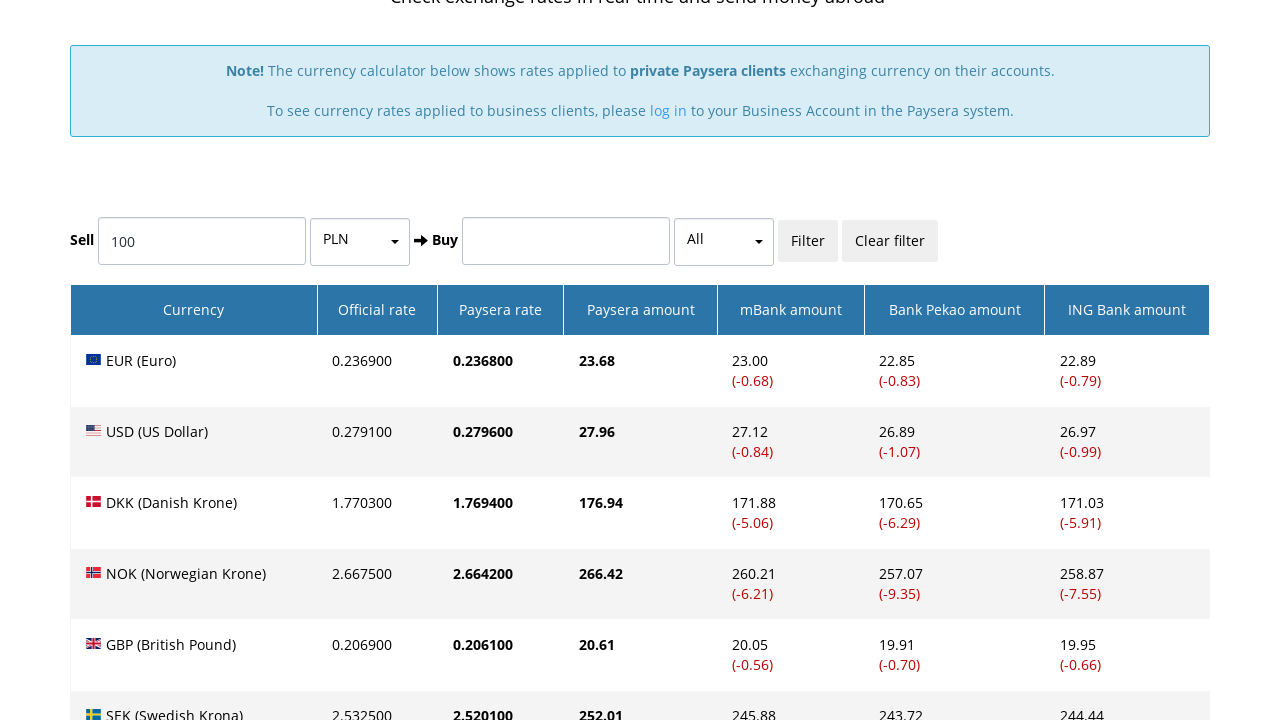

Retrieved mBank amount text: 
                                23.00
                                
                            
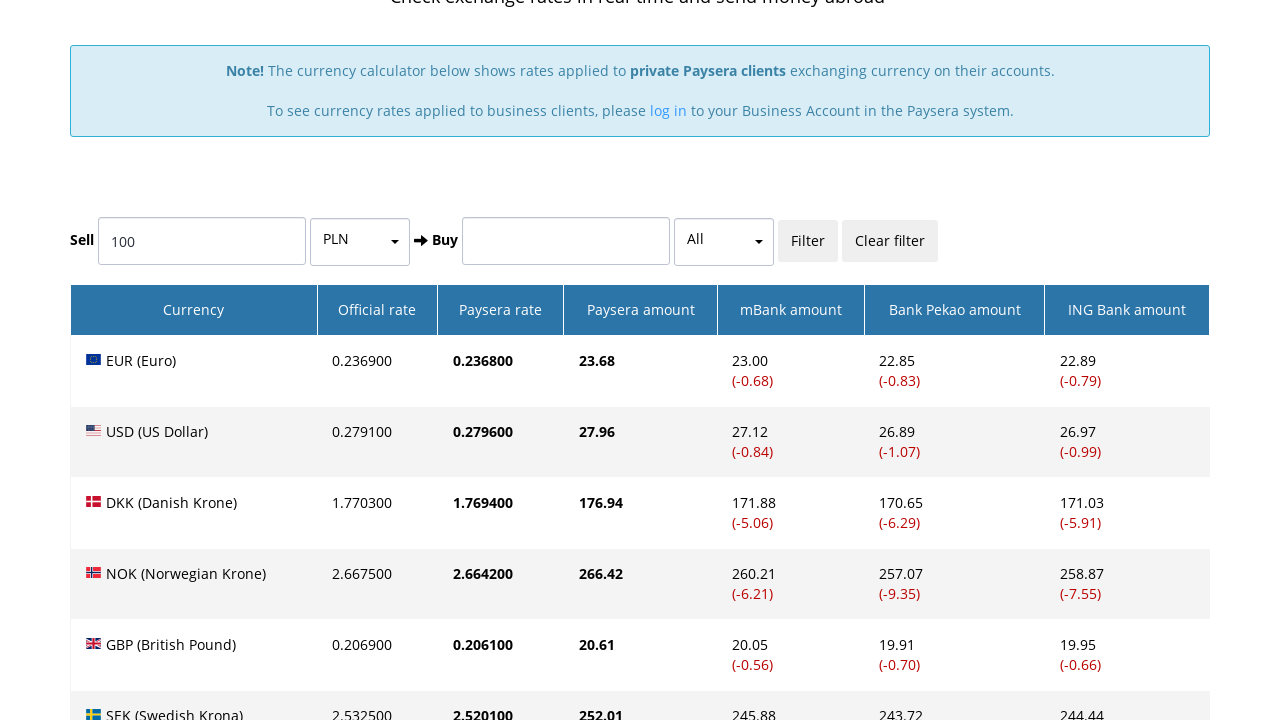

Located Paysera amount element
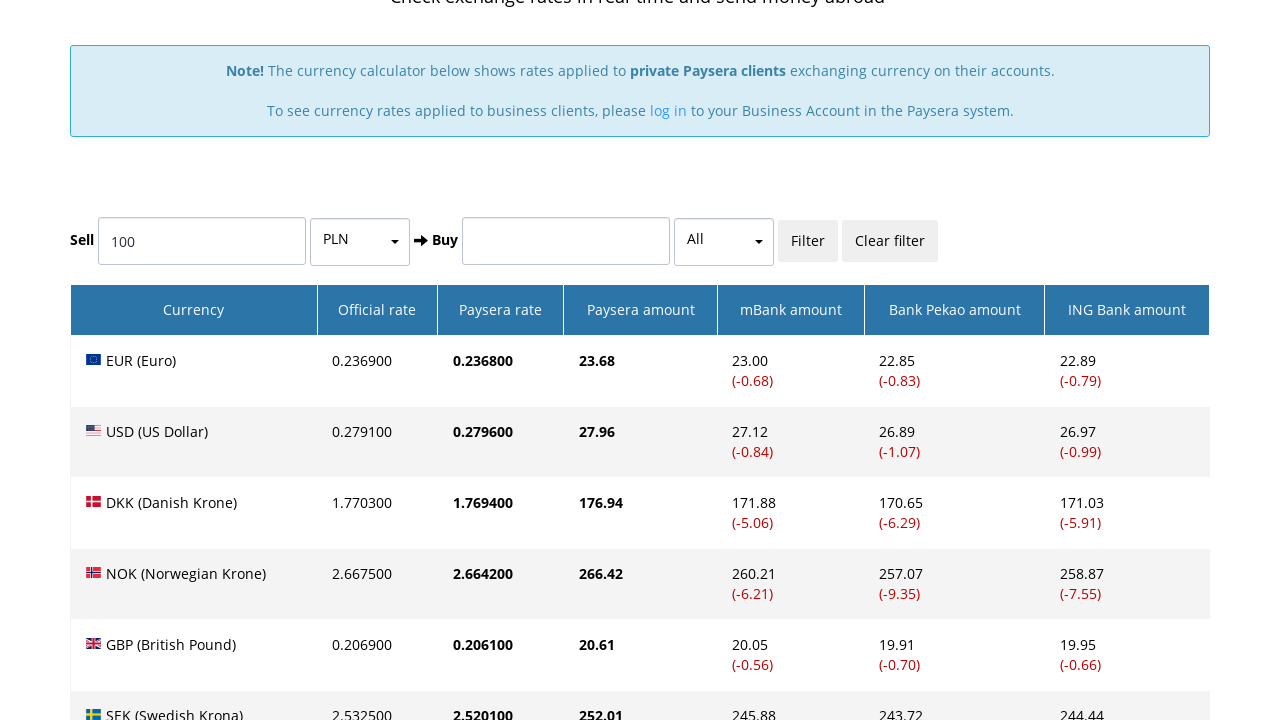

Scrolled Paysera amount element into view
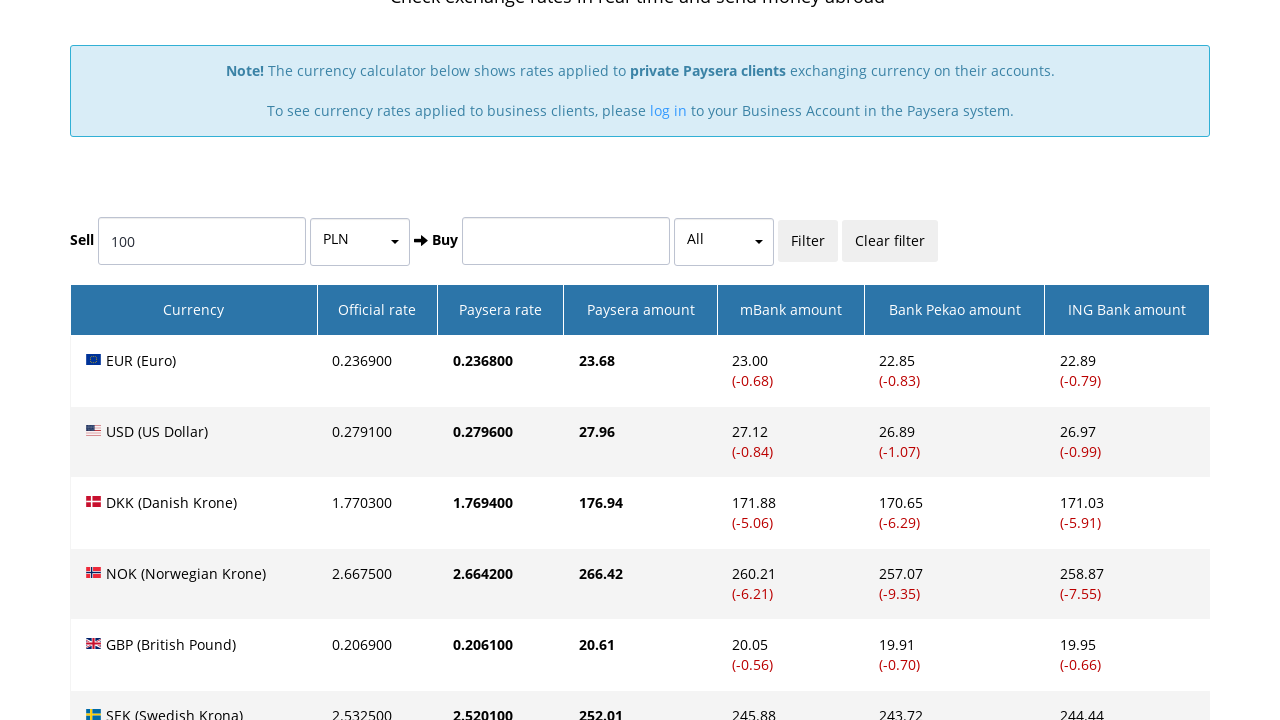

Retrieved Paysera amount text: 
                                23.68
                                
                            
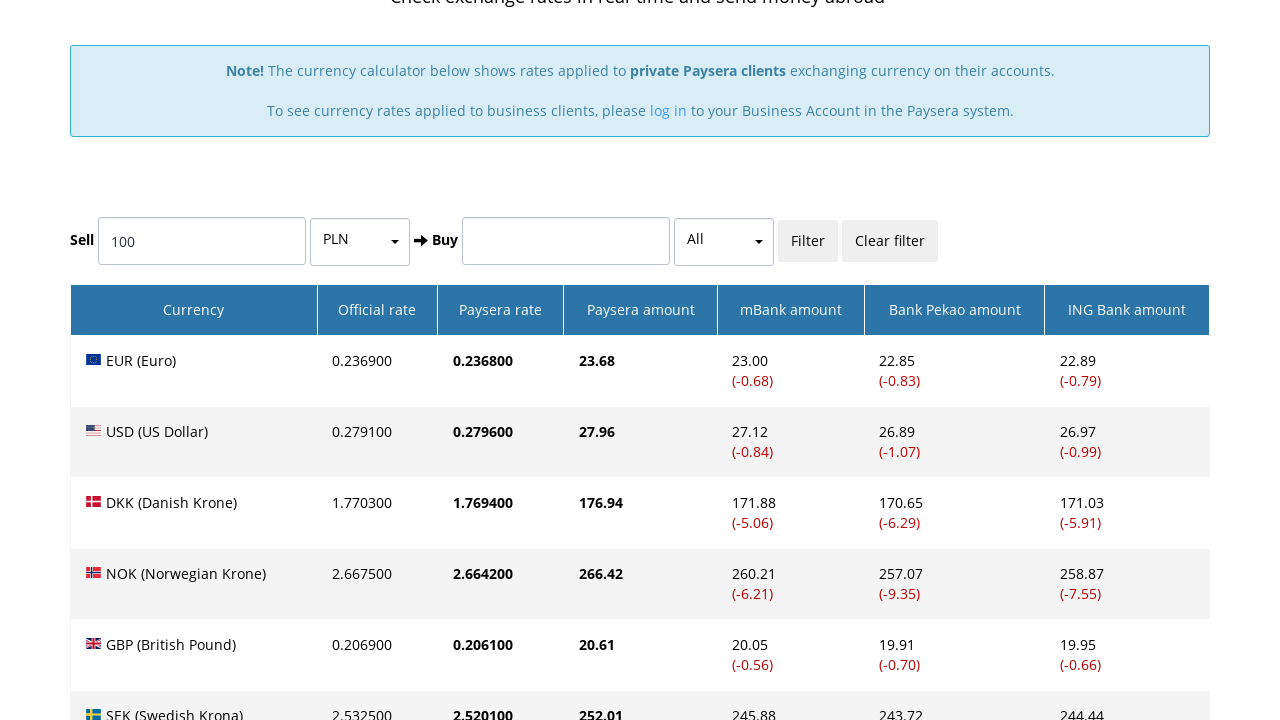

Calculated conversion loss: -0.6799999999999997 (mBank: 23.0, Paysera: 23.68)
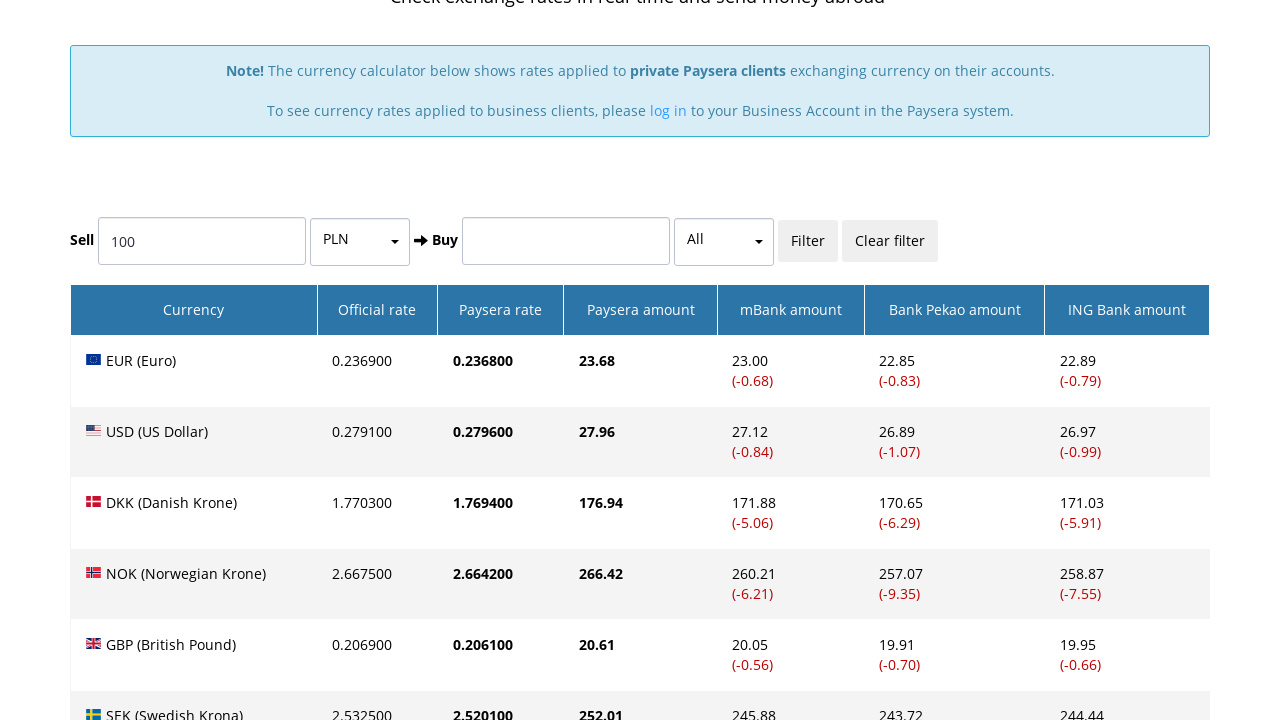

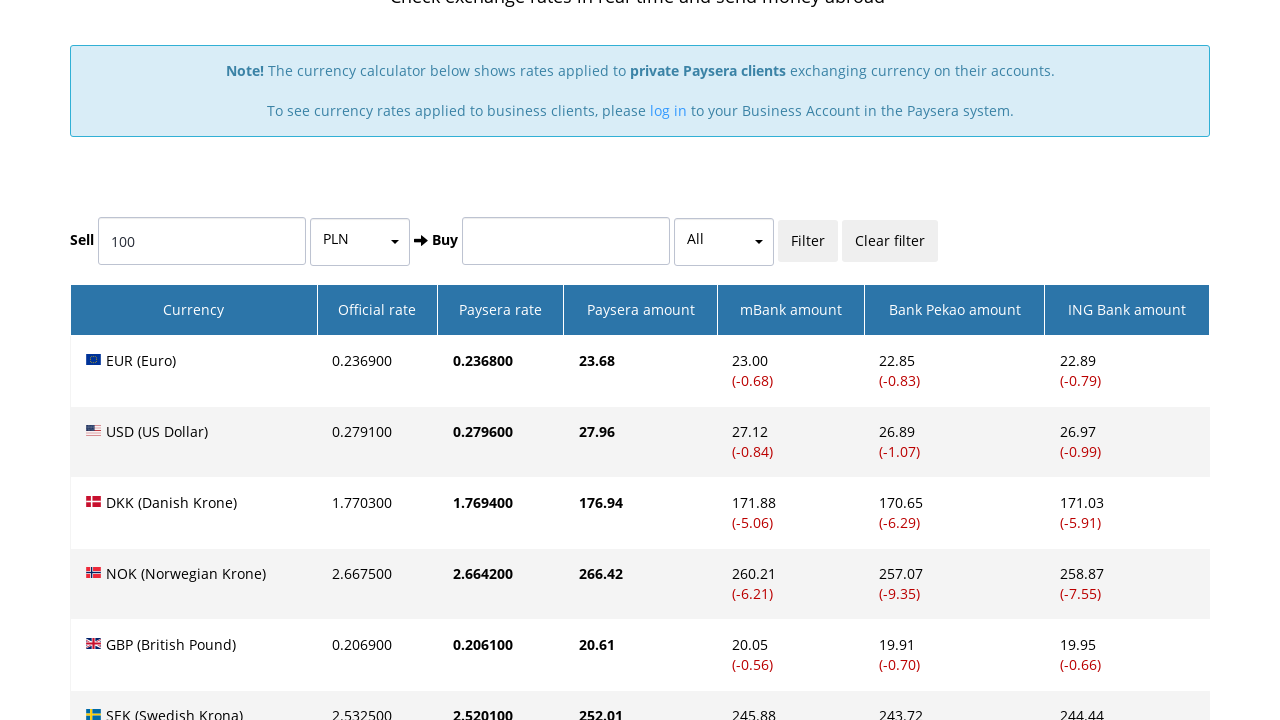